Tests that the counter displays the correct number of todo items

Starting URL: https://demo.playwright.dev/todomvc

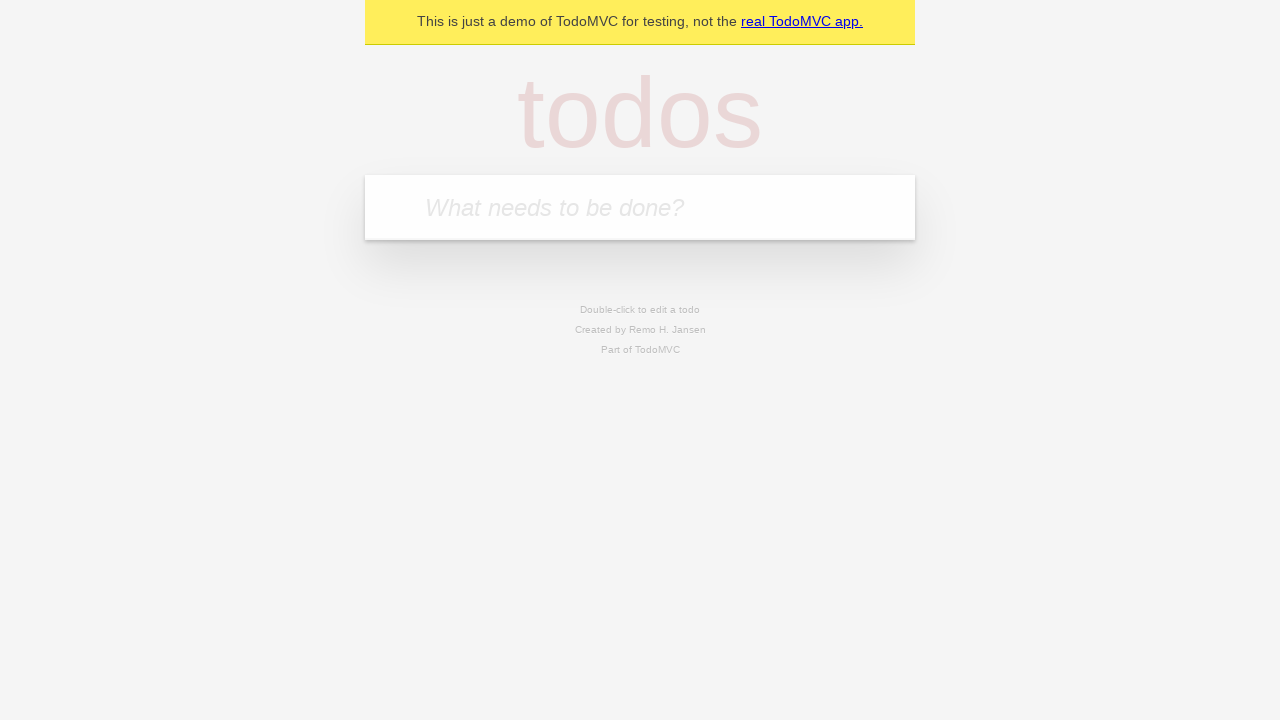

Filled todo input with 'buy some cheese' on internal:attr=[placeholder="What needs to be done?"i]
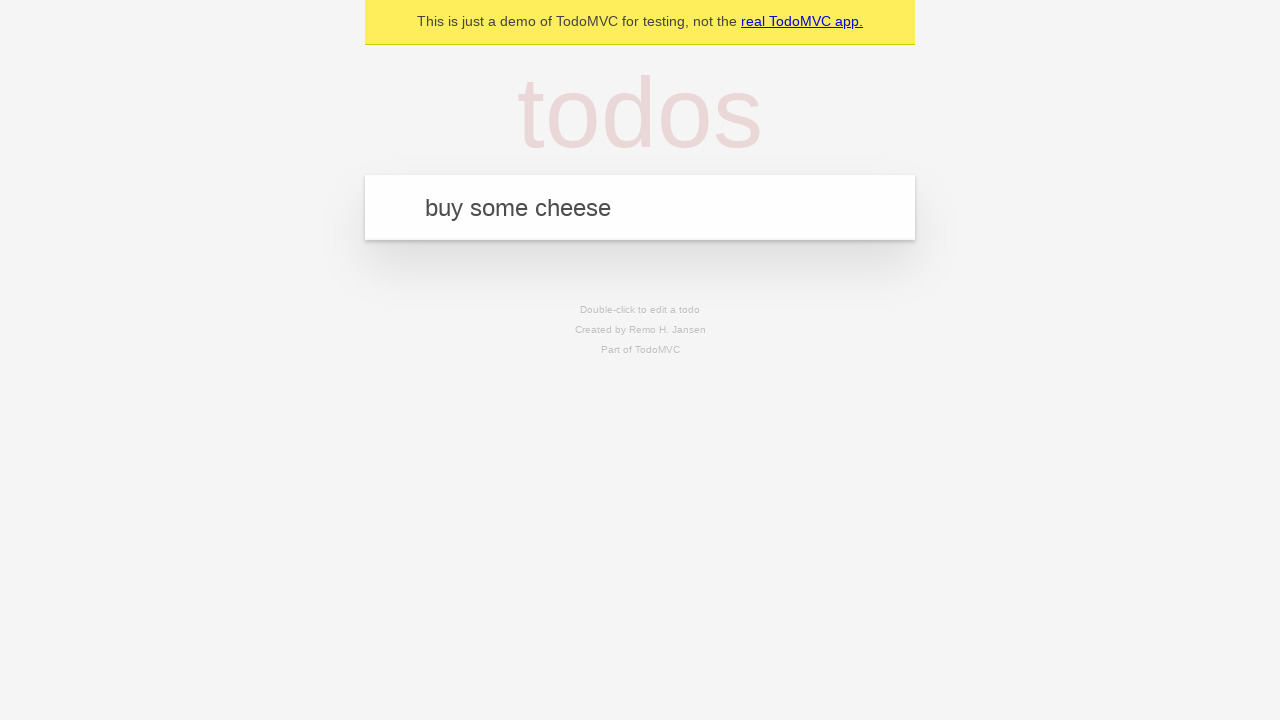

Pressed Enter to create first todo on internal:attr=[placeholder="What needs to be done?"i]
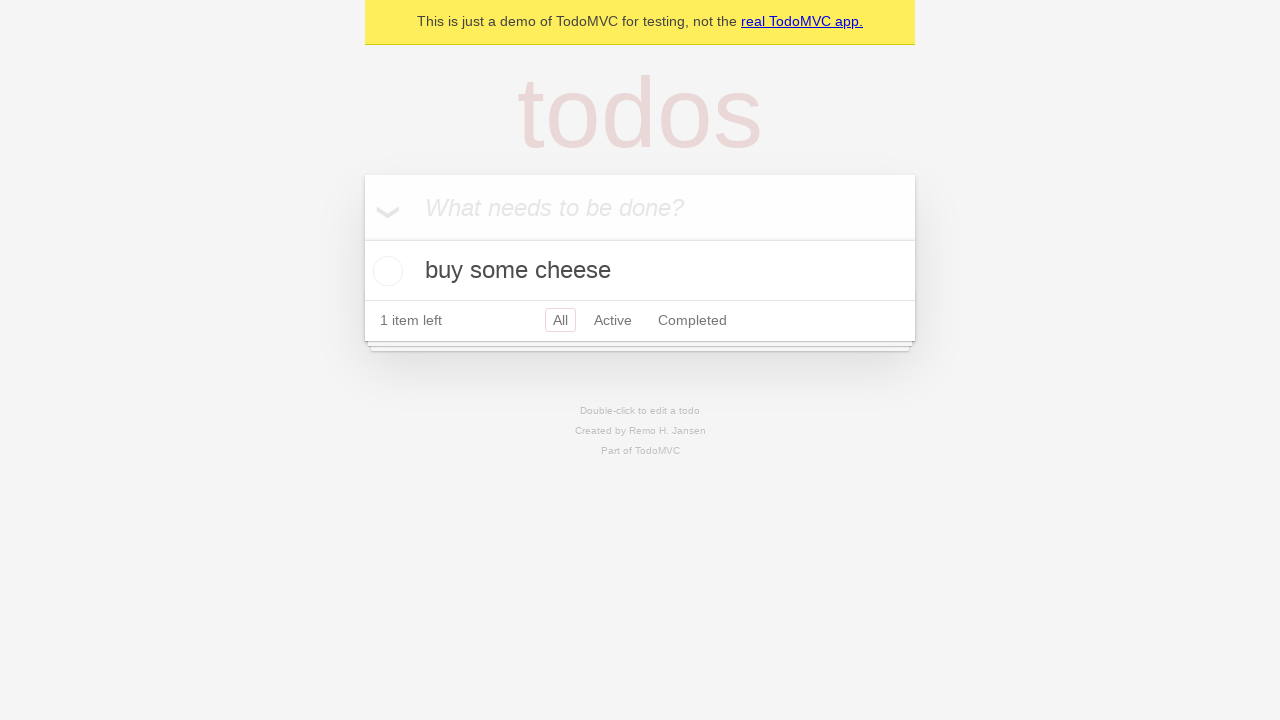

Todo count element appeared after creating first todo
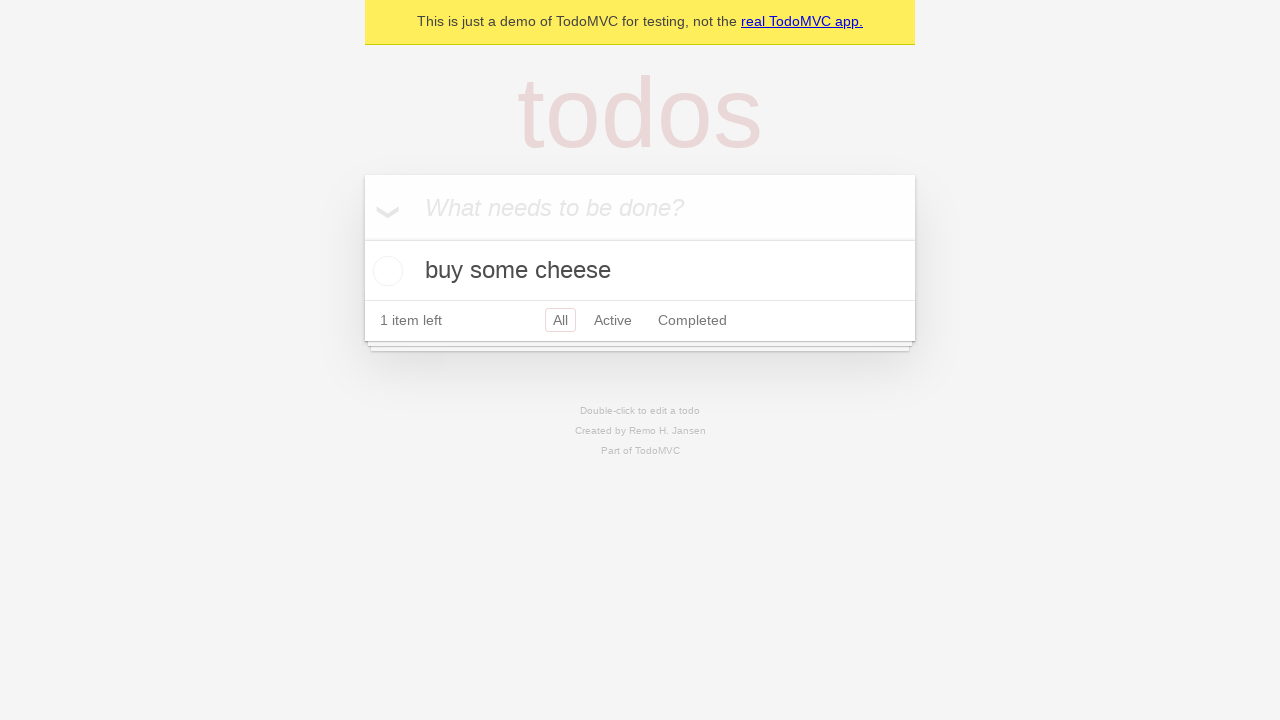

Filled todo input with 'feed the cat' on internal:attr=[placeholder="What needs to be done?"i]
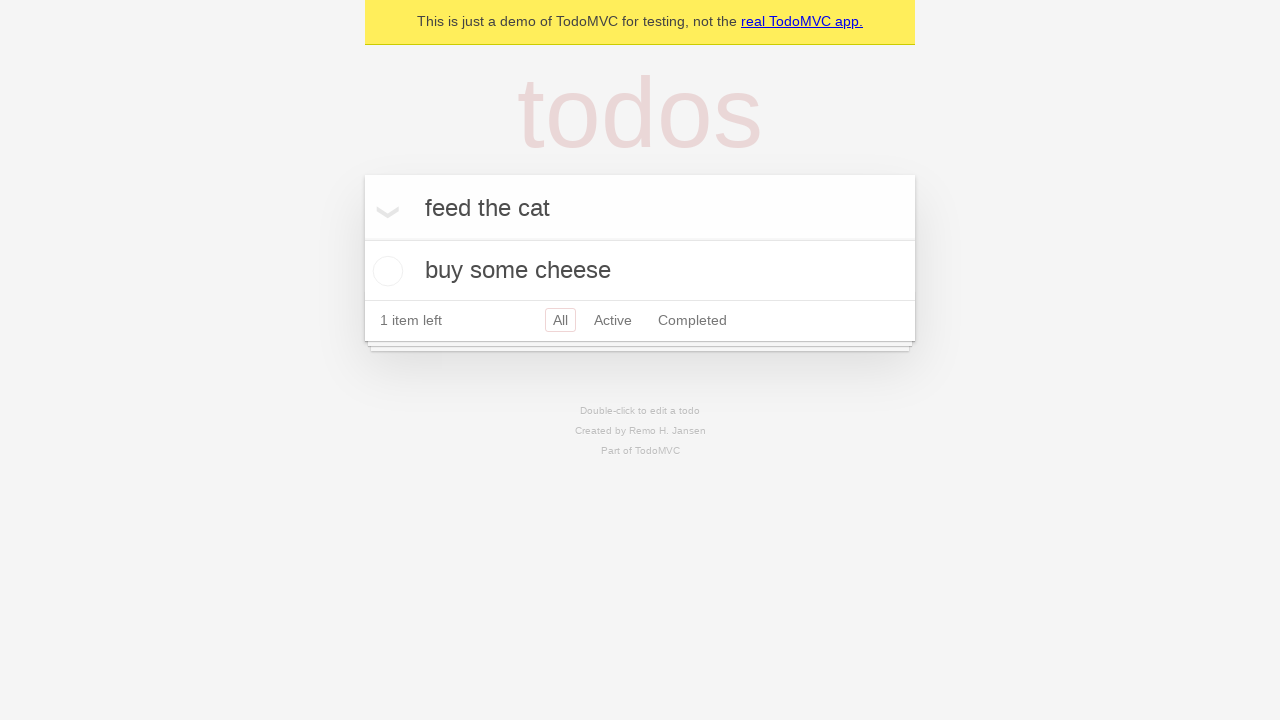

Pressed Enter to create second todo on internal:attr=[placeholder="What needs to be done?"i]
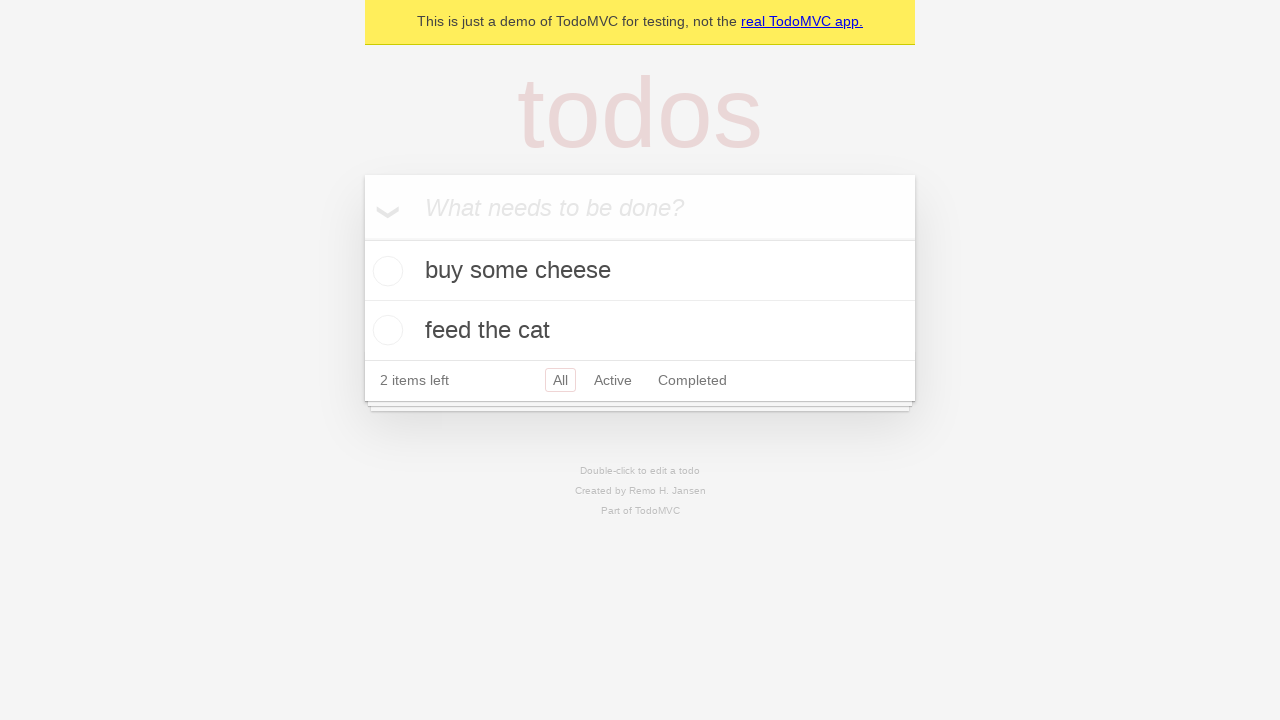

Todo count element updated to reflect 2 items
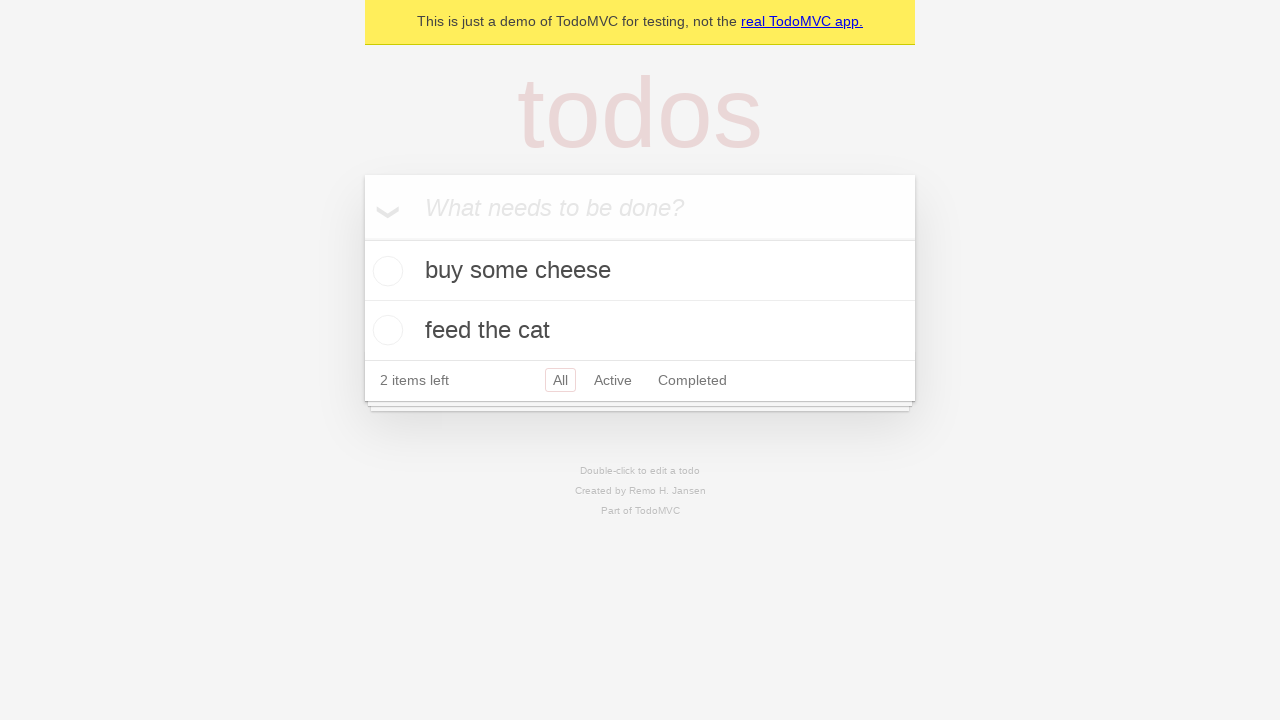

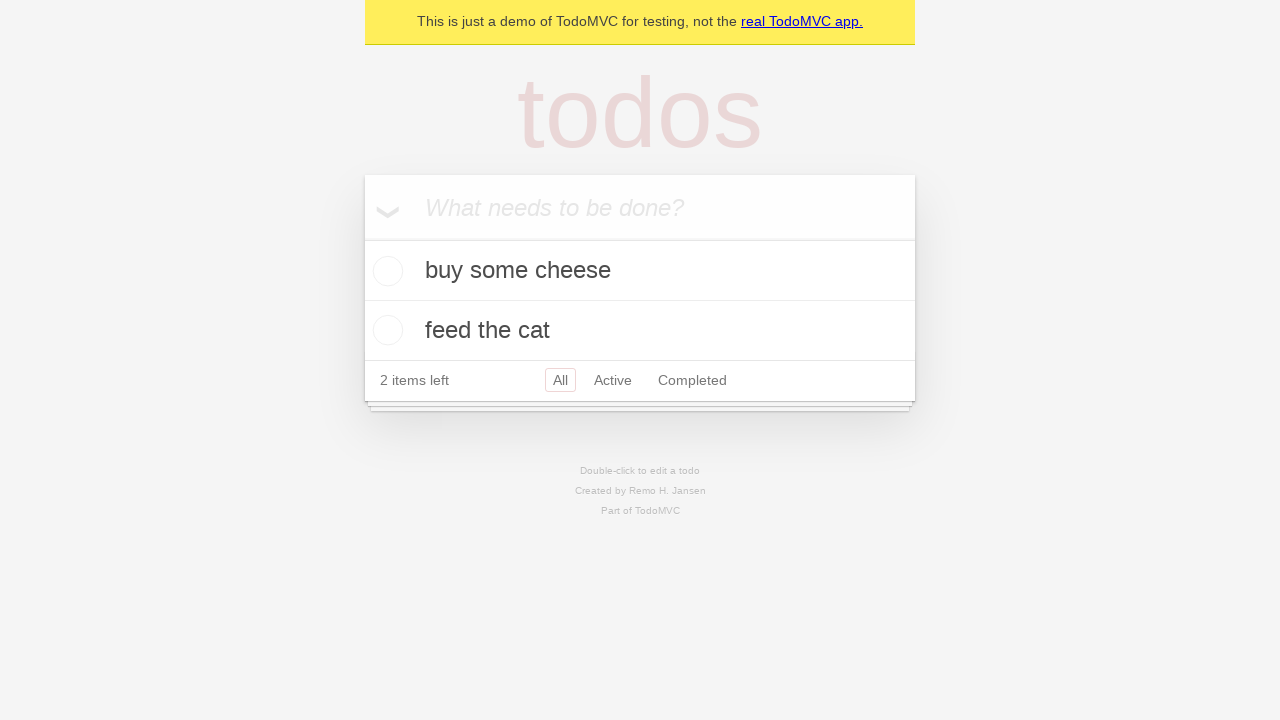